Tests window handling functionality by clicking a button that opens a new window, switching to the new window to verify its content, then closing it and switching back to the original window.

Starting URL: https://www.leafground.com/window.xhtml

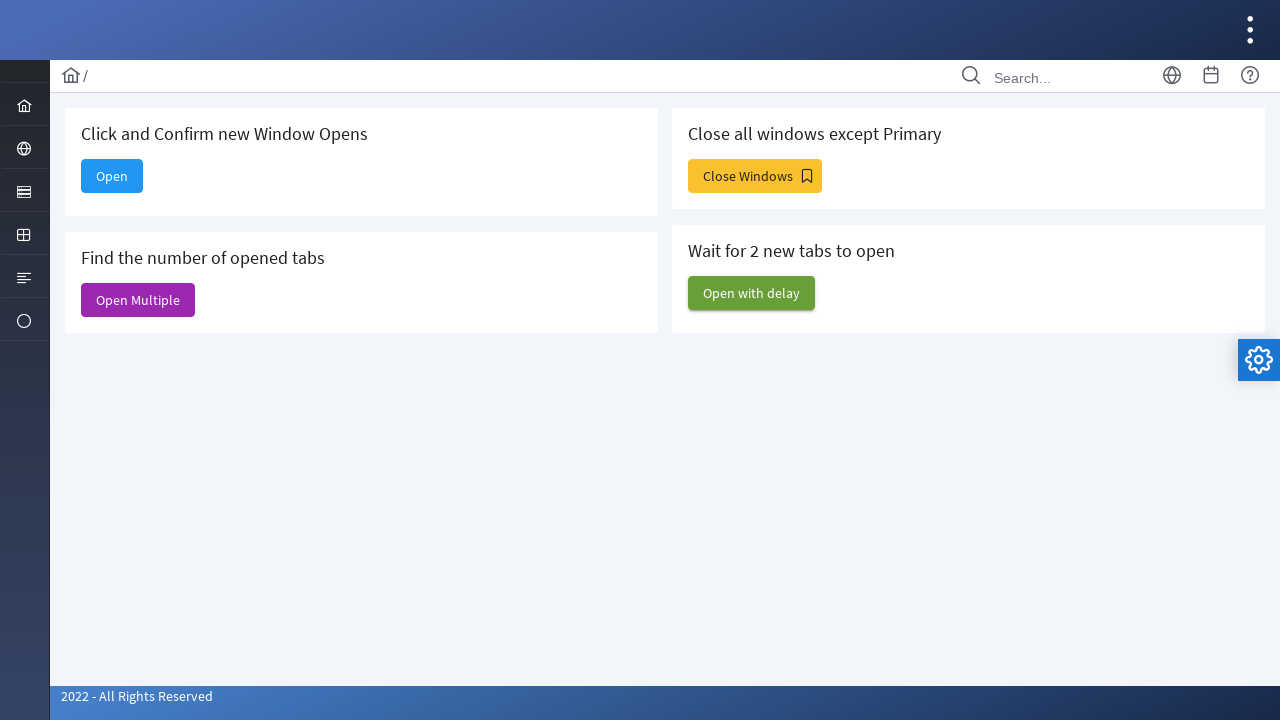

Clicked 'Open' button to open a new window at (112, 176) on xpath=//span[text()='Open']
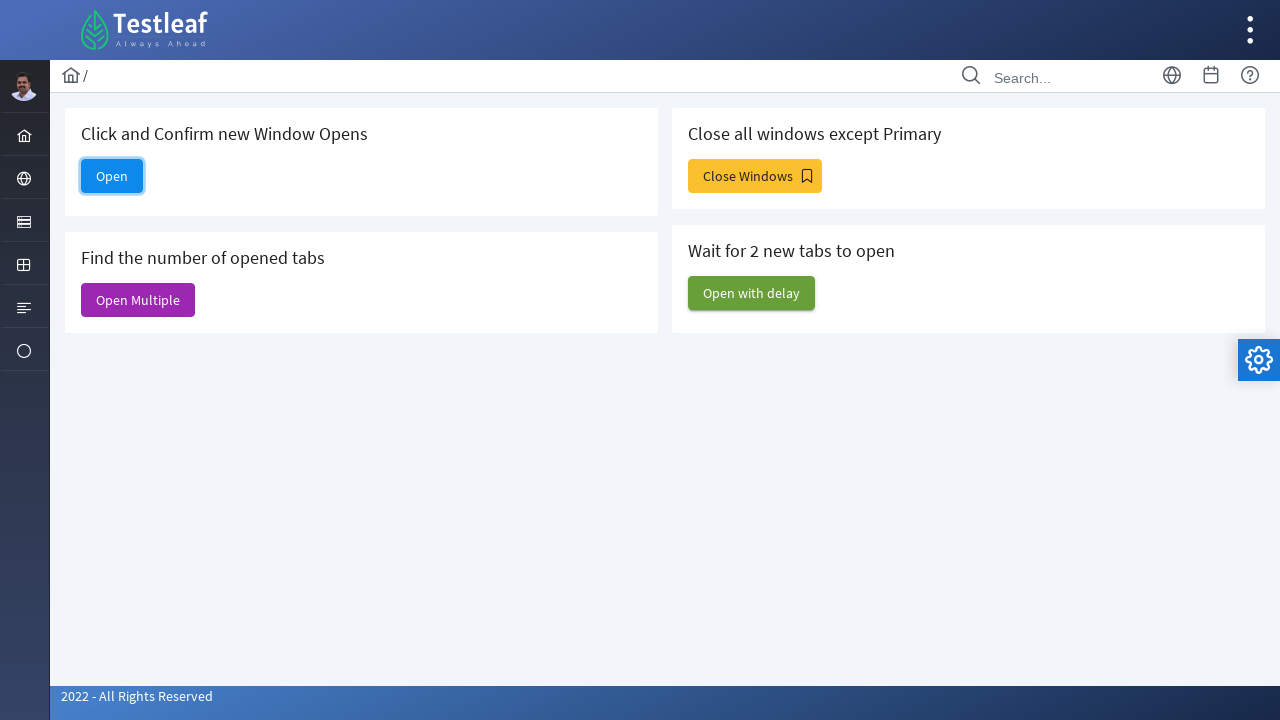

Captured new window page object
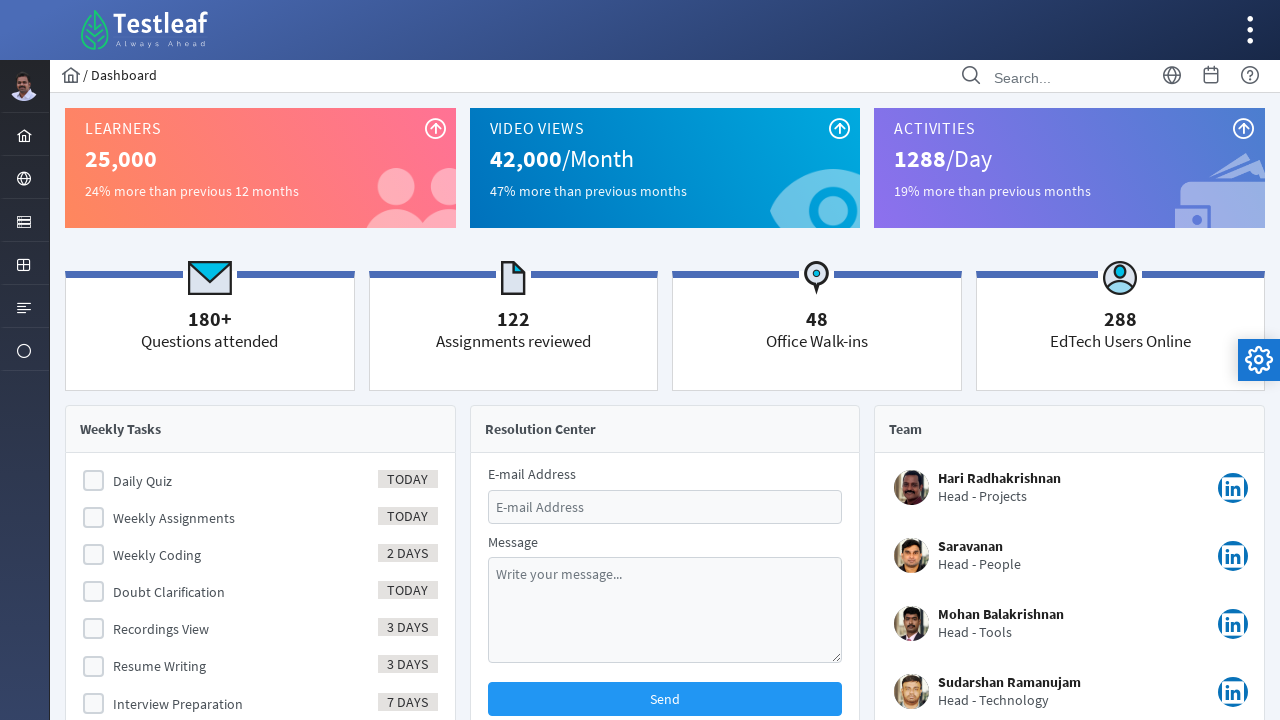

New window page loaded successfully
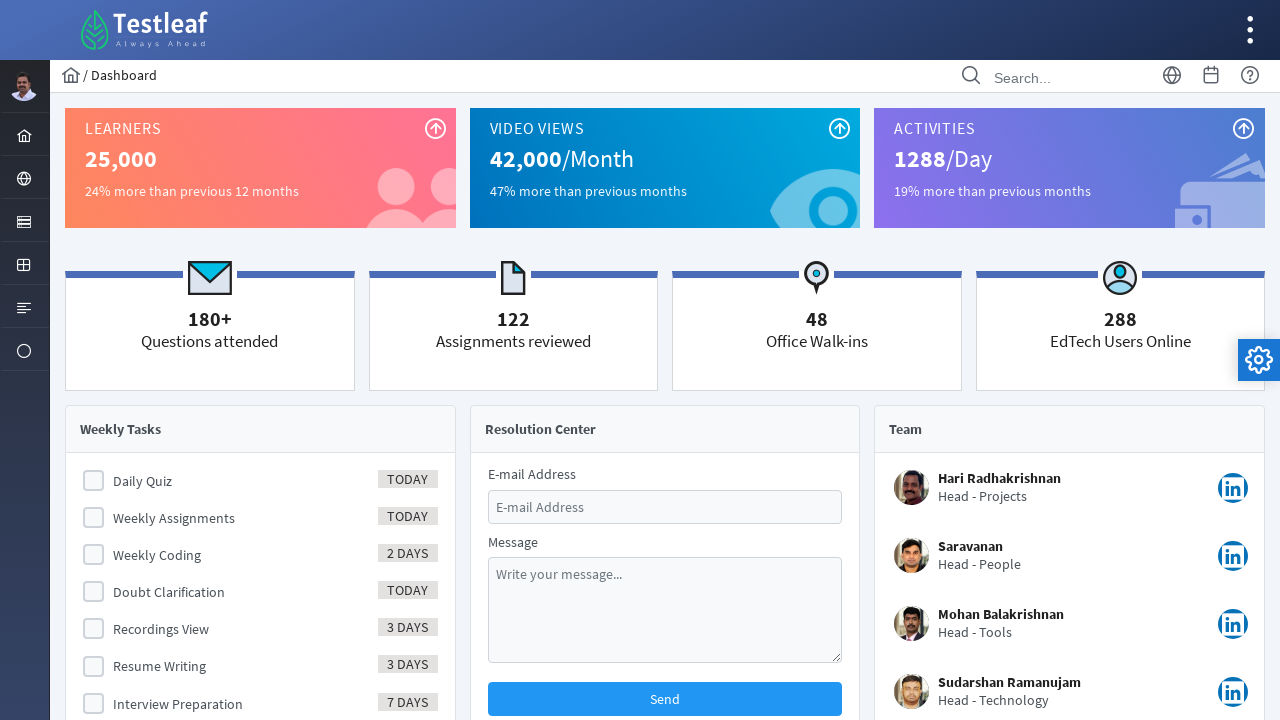

Retrieved new window URL: https://www.leafground.com/dashboard.xhtml
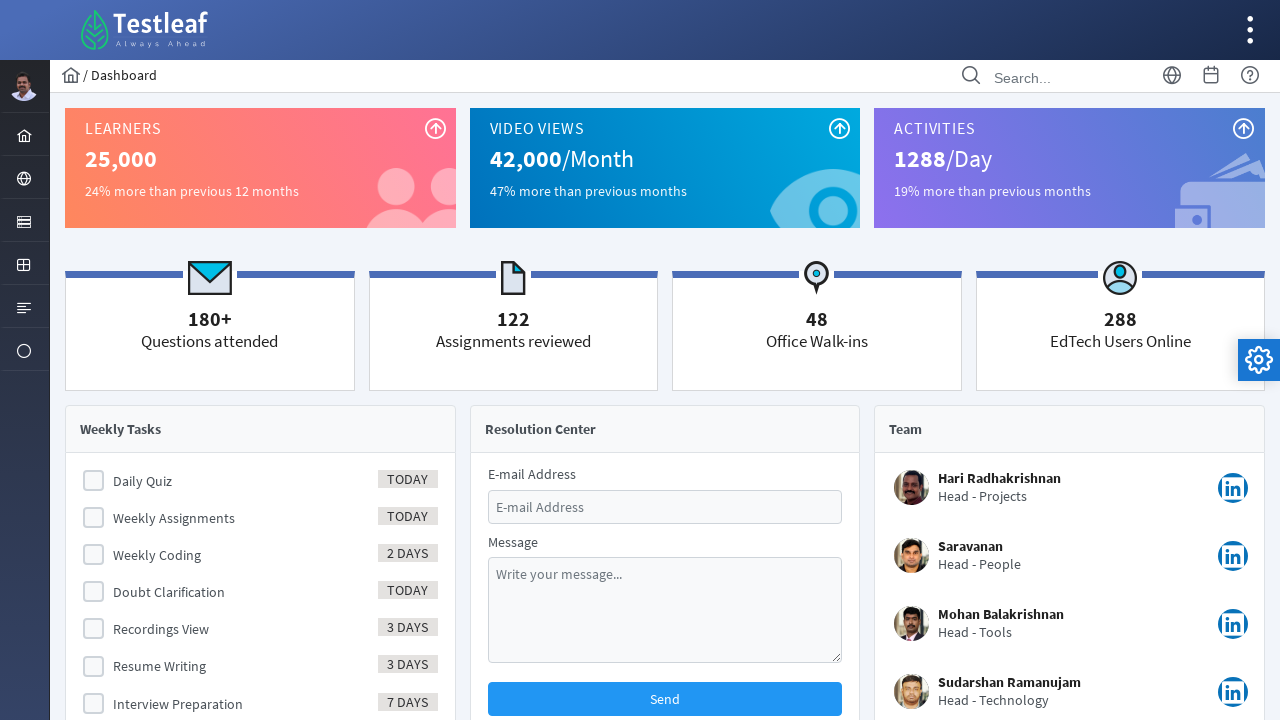

Retrieved text from new window: 'Office Walk-ins'
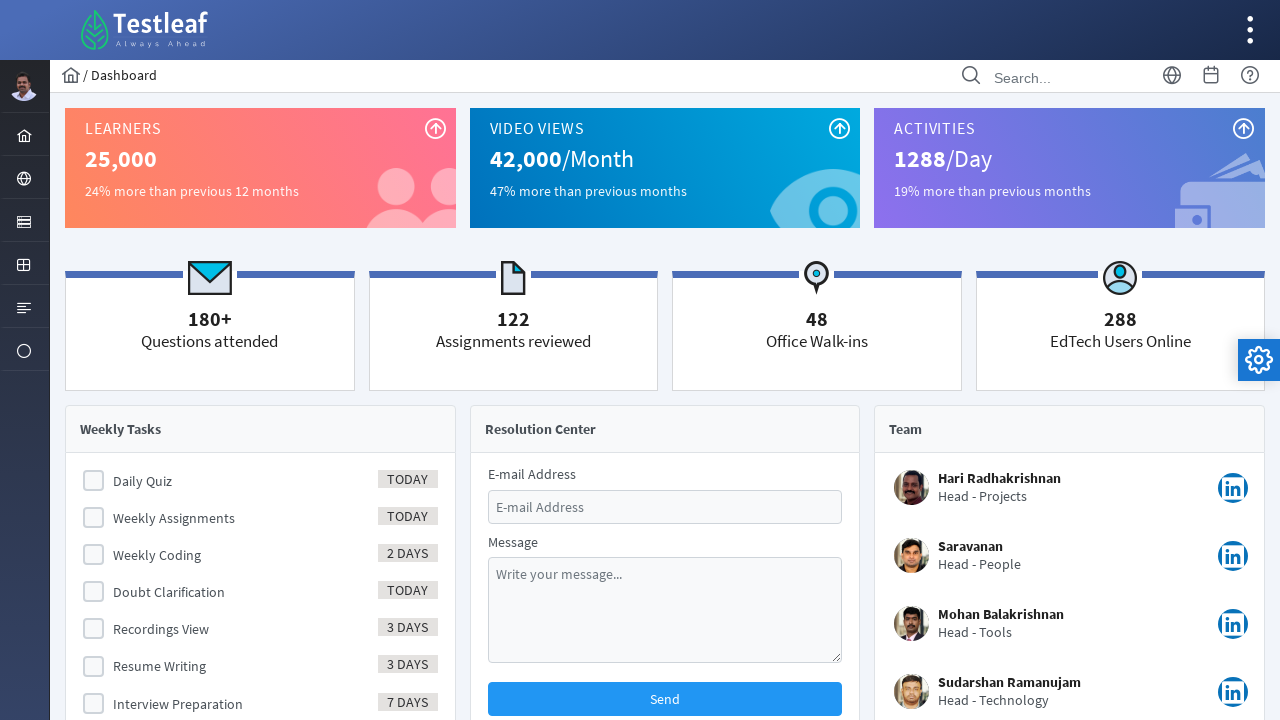

Closed the new window
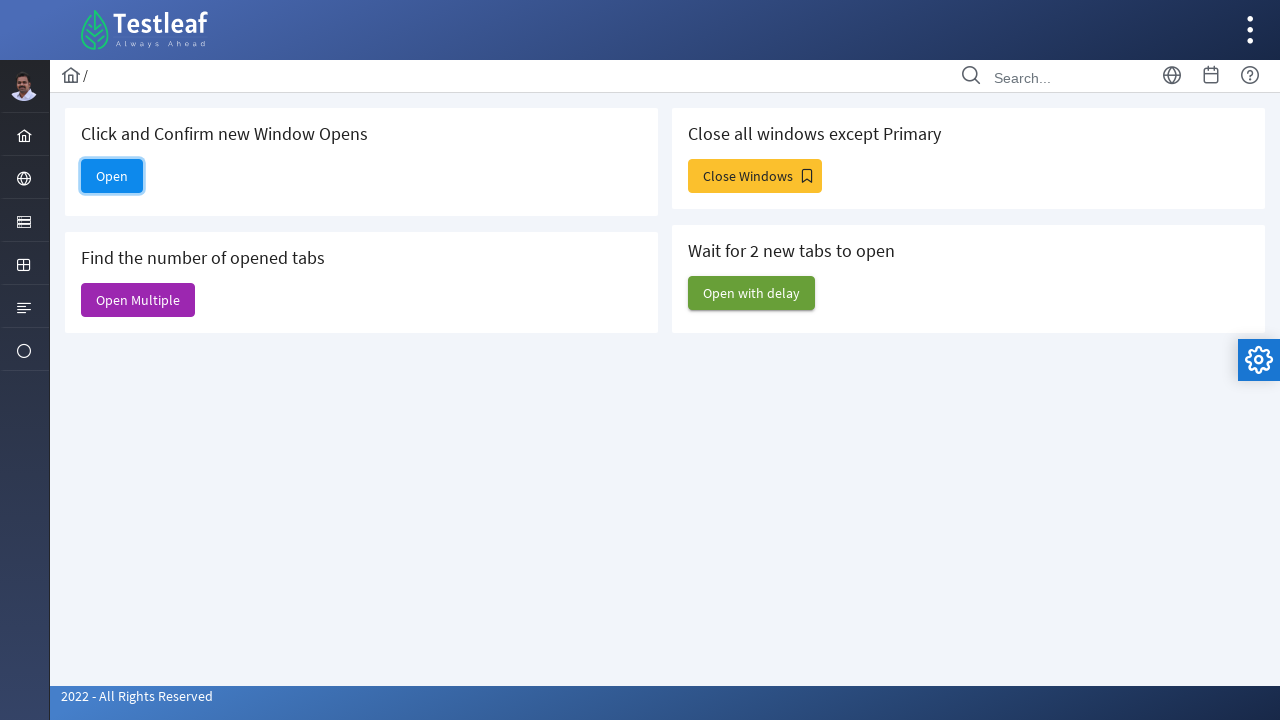

Verified main window URL: https://www.leafground.com/window.xhtml;jsessionid=node0139a6sc6ydlik6hjwqizuay9o13282703.node0
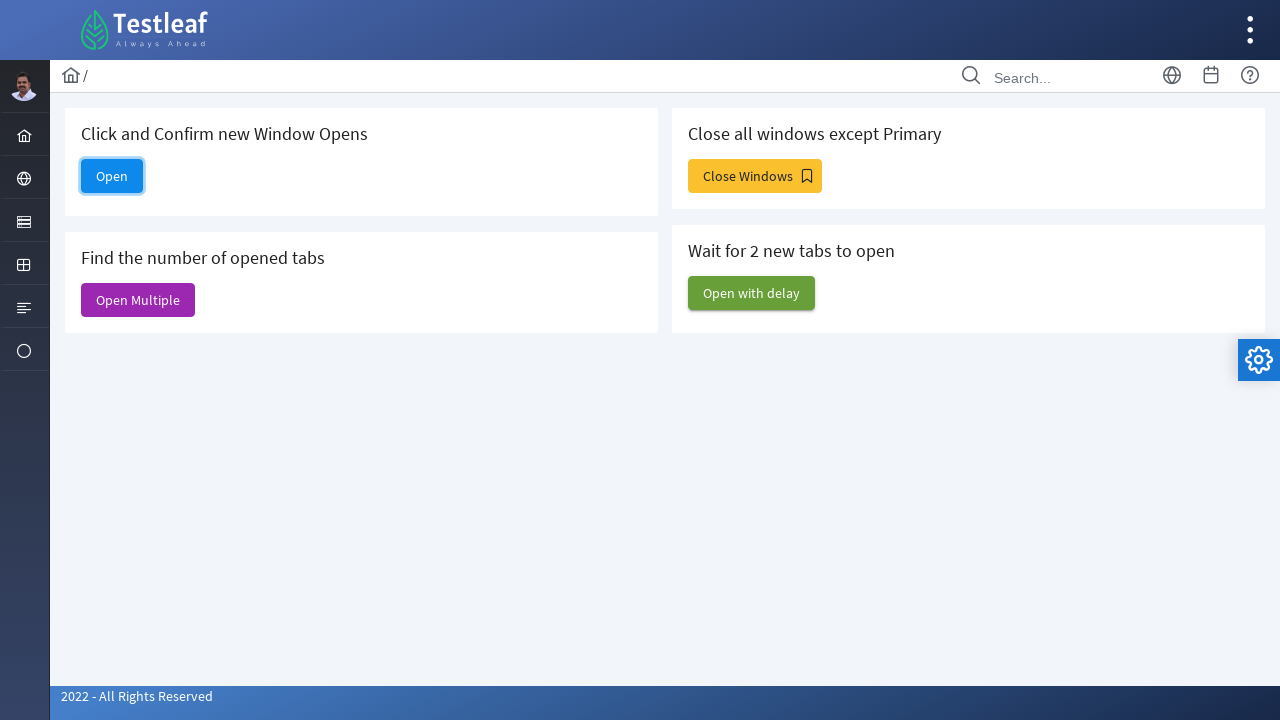

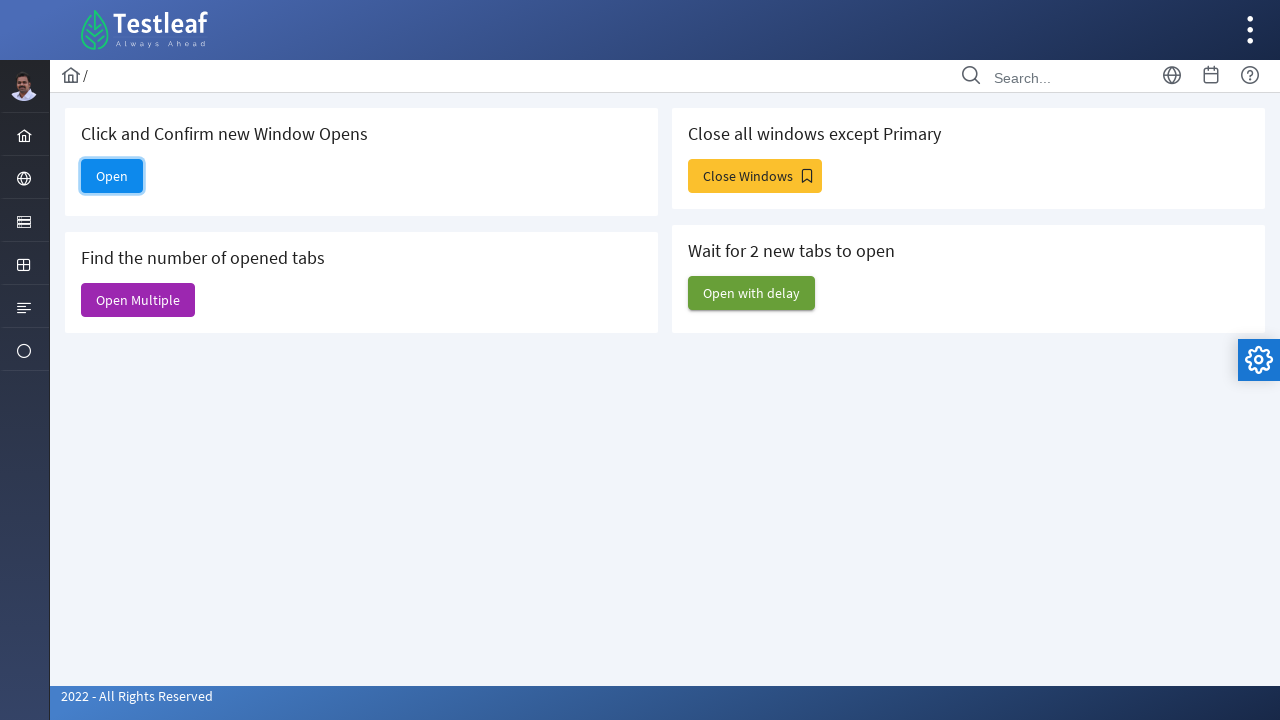